Tests typing into an email input field on the SelectorsHub XPath practice page

Starting URL: https://selectorshub.com/xpath-practice-page/

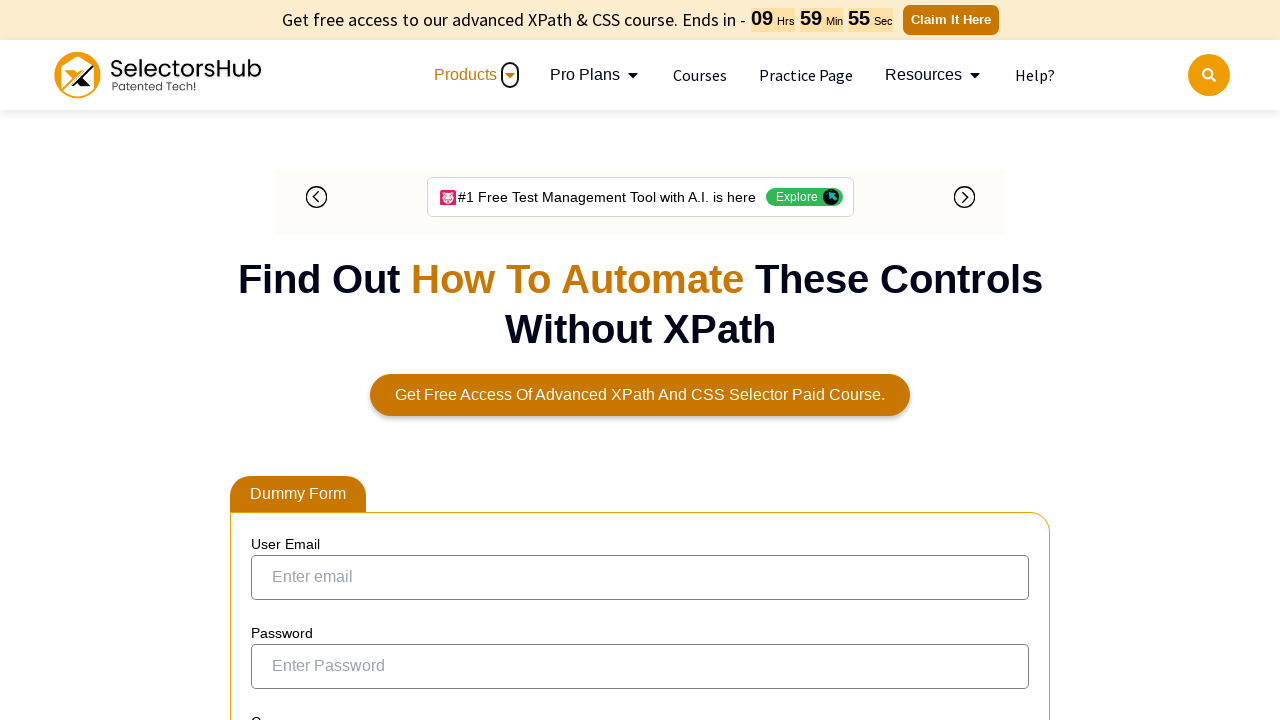

Navigated to SelectorsHub XPath practice page
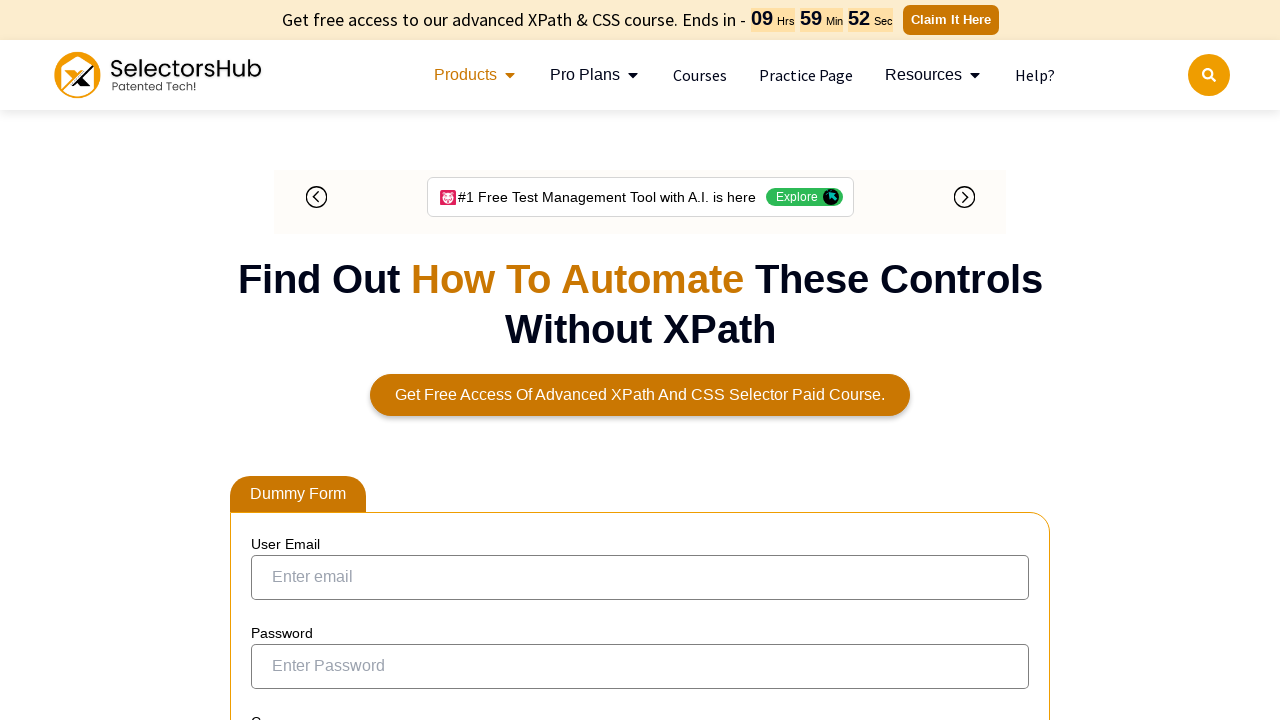

Typed 'hello' into email input field on [type='email']
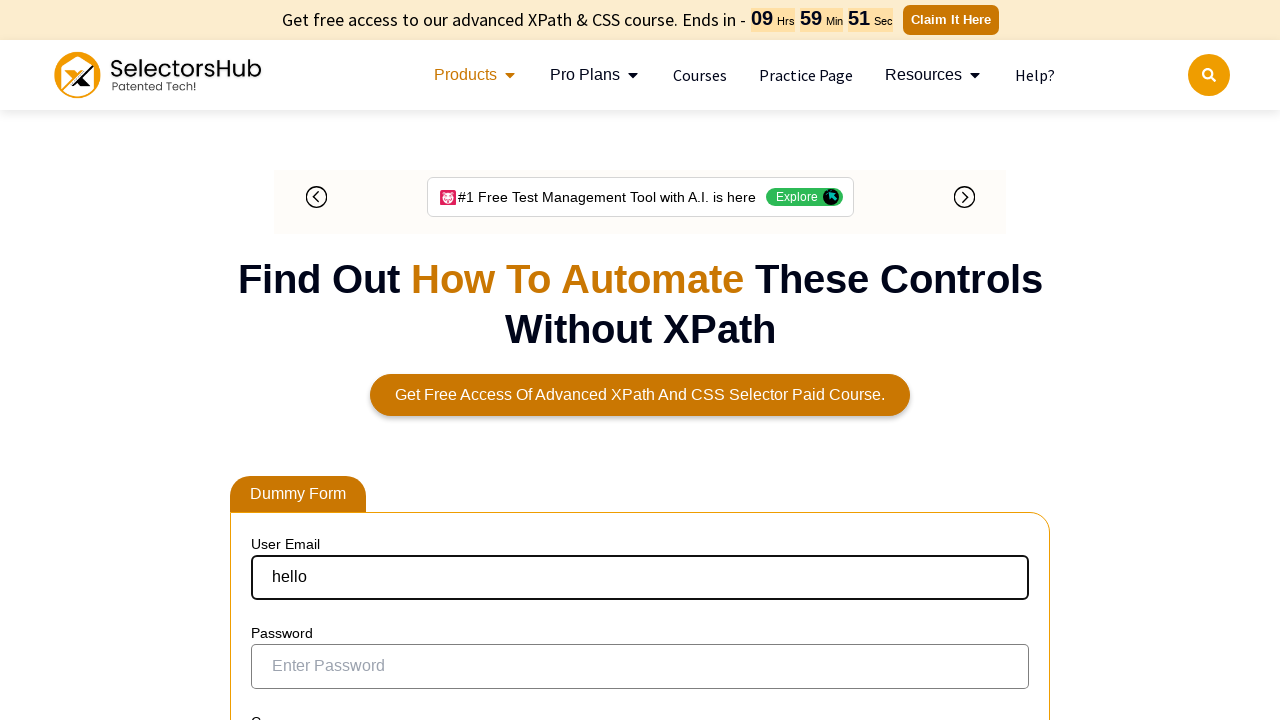

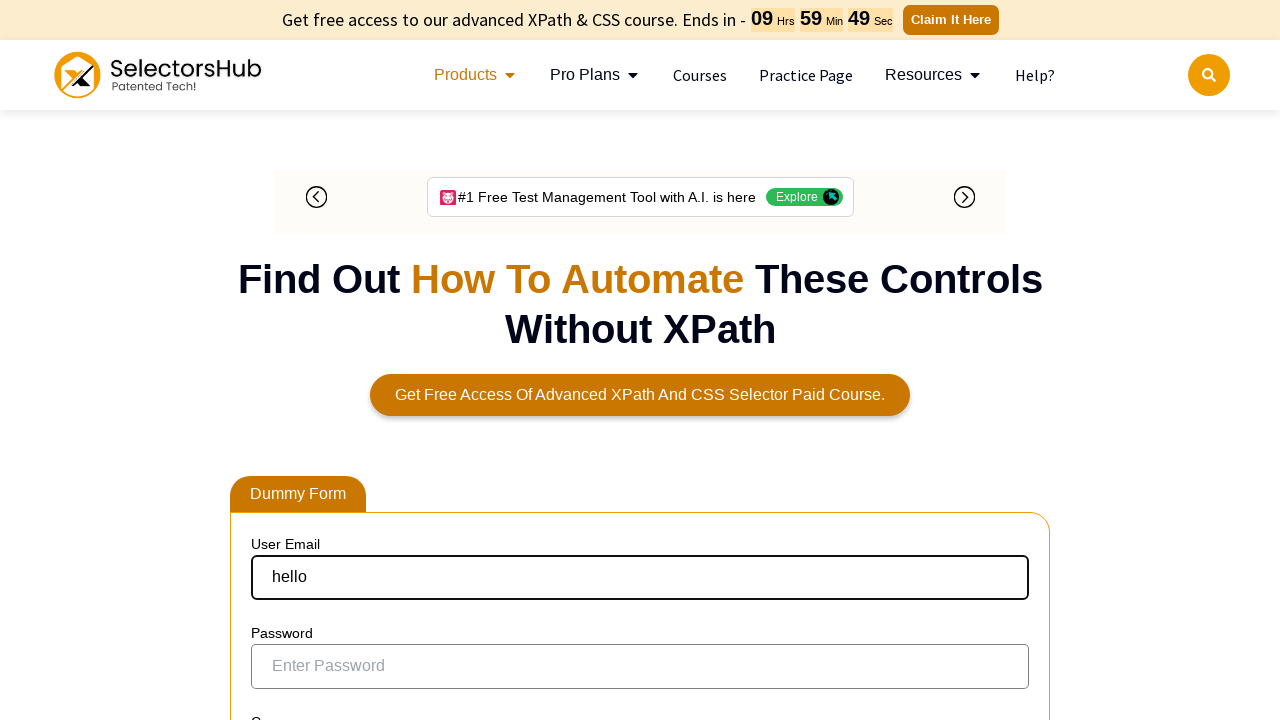